Tests the search functionality on an offers page by entering a product name in the search field and verifying that search results are displayed in a table.

Starting URL: https://rahulshettyacademy.com/seleniumPractise/#/offers

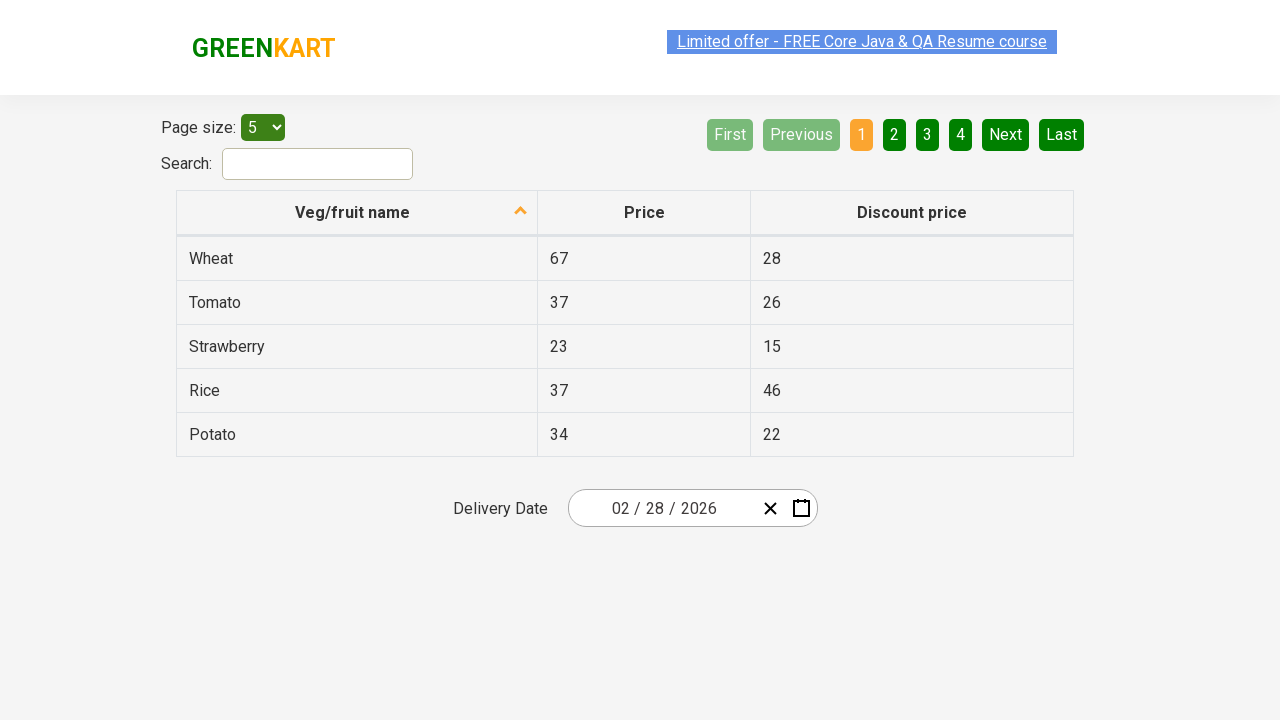

Clicked on the search field at (318, 164) on #search-field
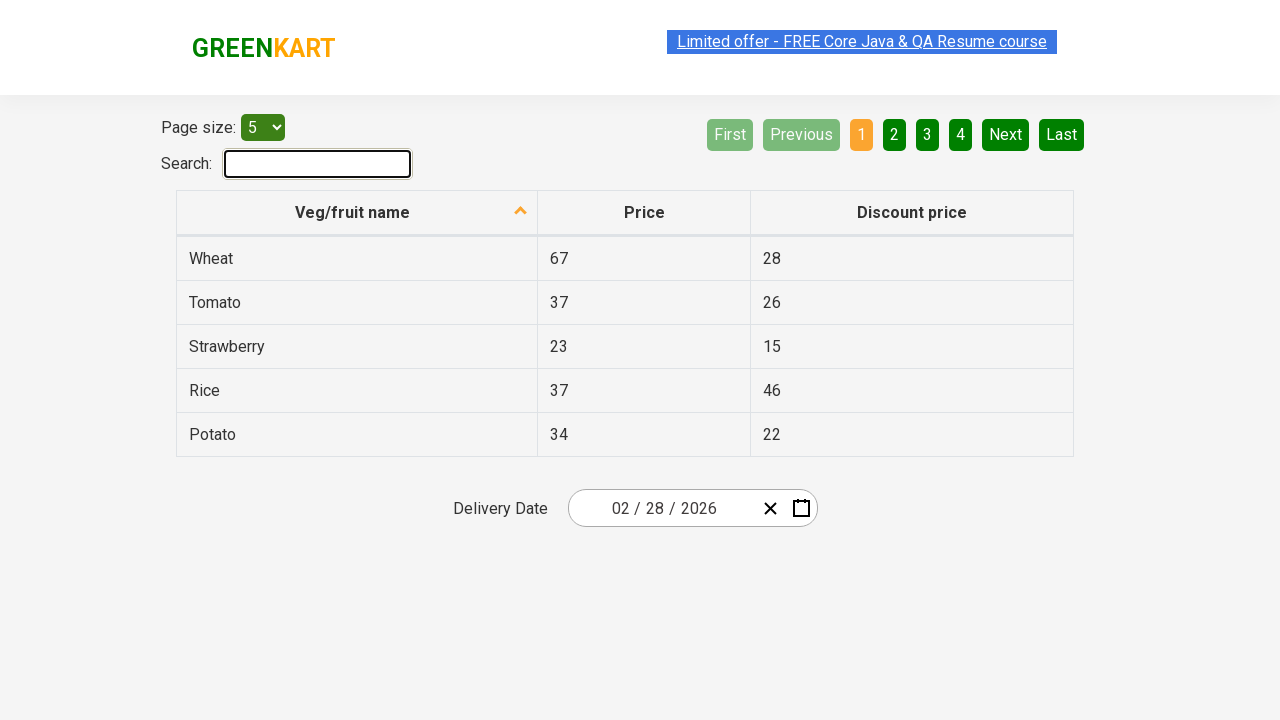

Entered 'apple' in the search field on #search-field
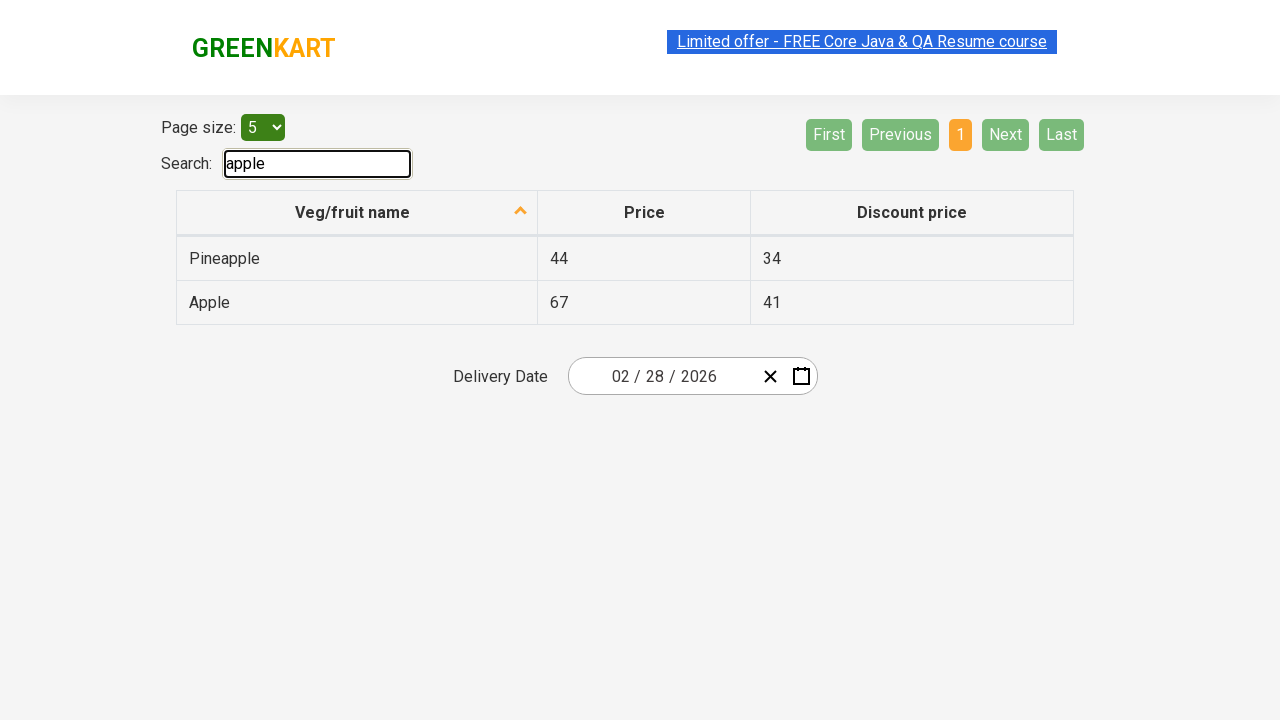

Search results displayed in table
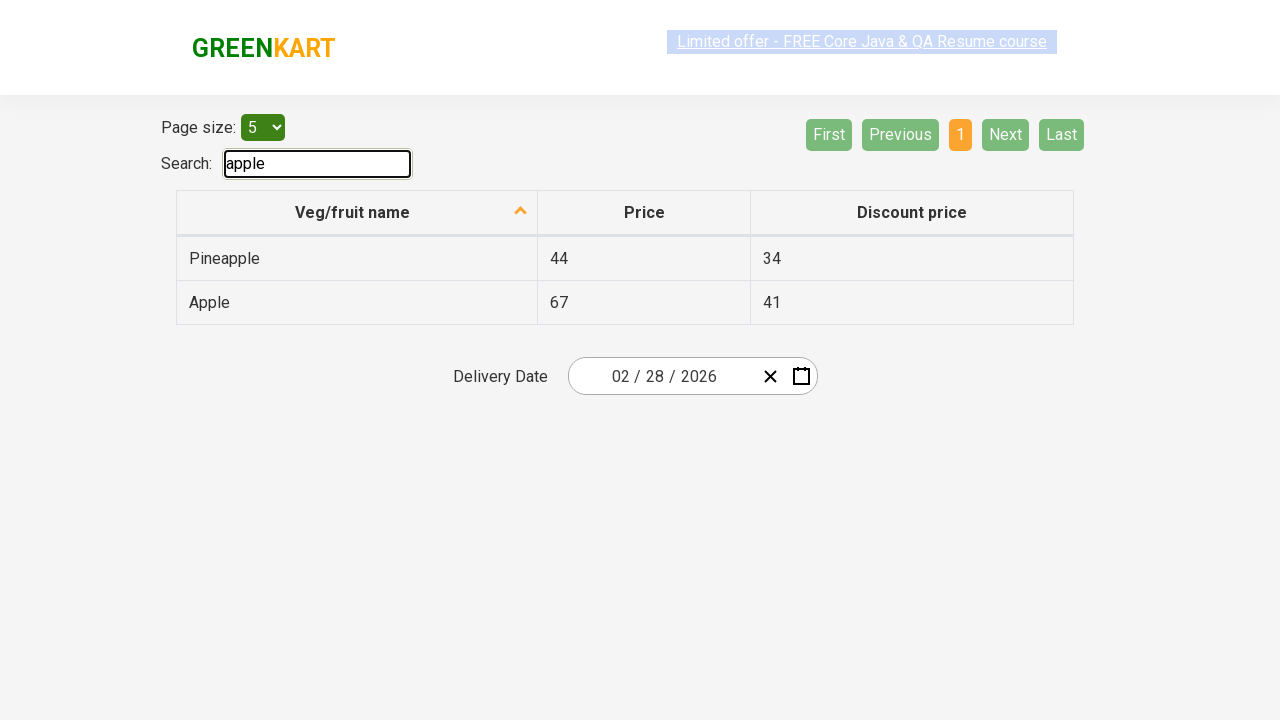

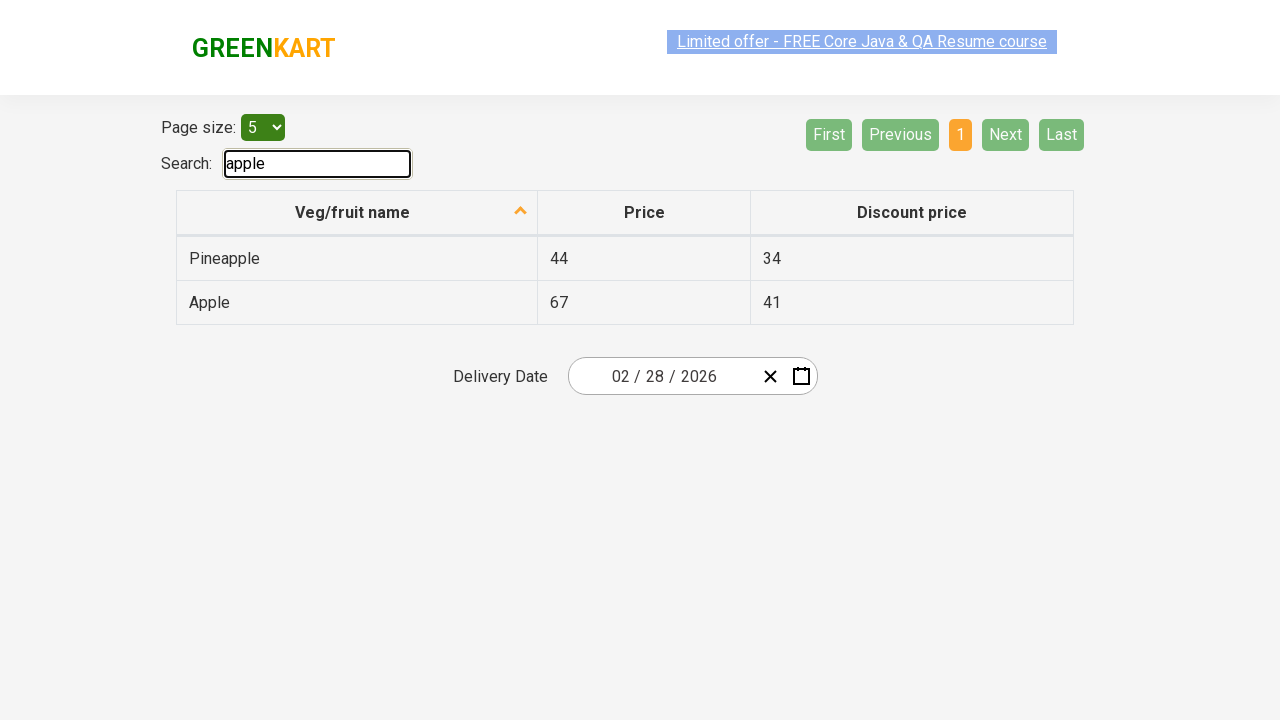